Tests that edits are saved when the input field loses focus (blur)

Starting URL: https://demo.playwright.dev/todomvc

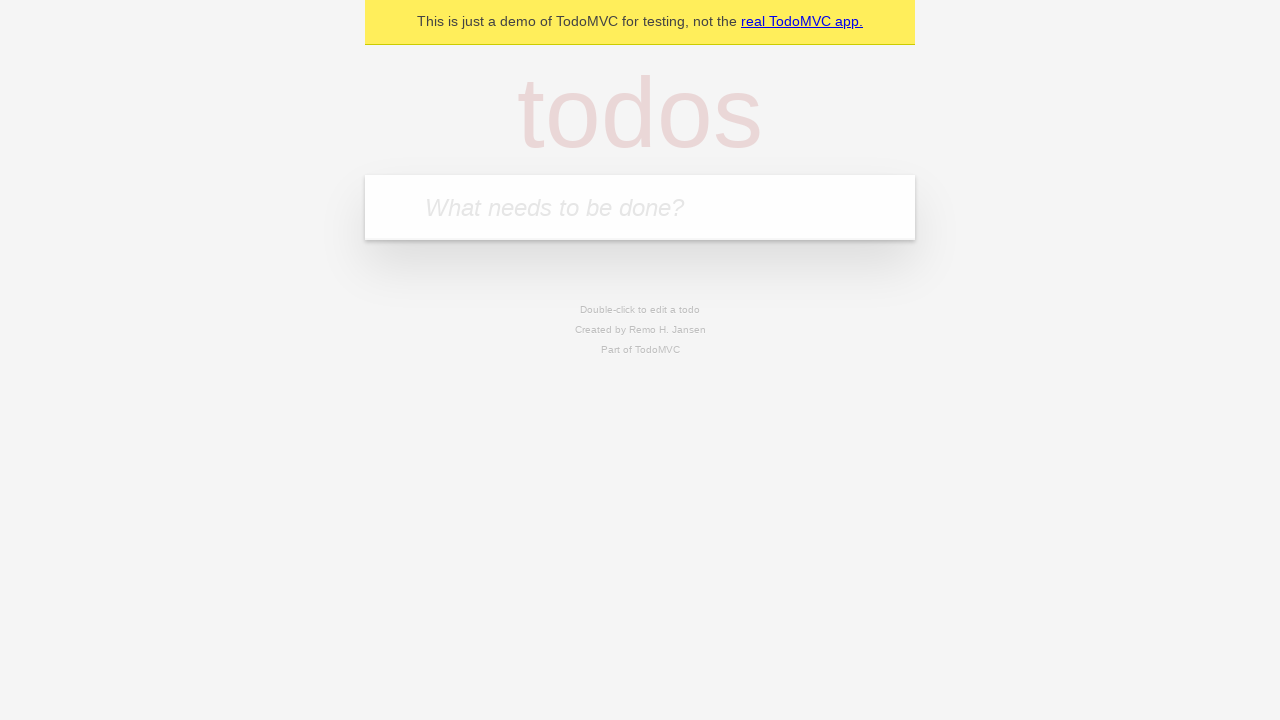

Filled todo input with 'buy some cheese' on internal:attr=[placeholder="What needs to be done?"i]
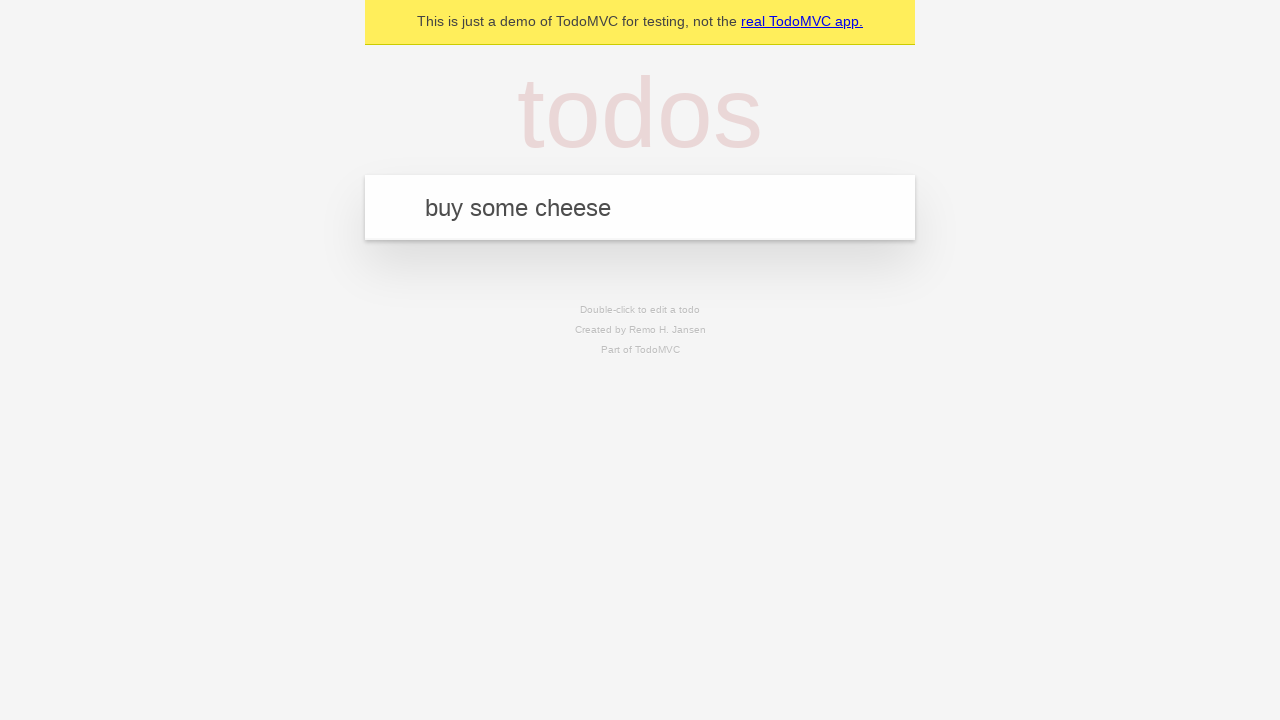

Pressed Enter to create first todo on internal:attr=[placeholder="What needs to be done?"i]
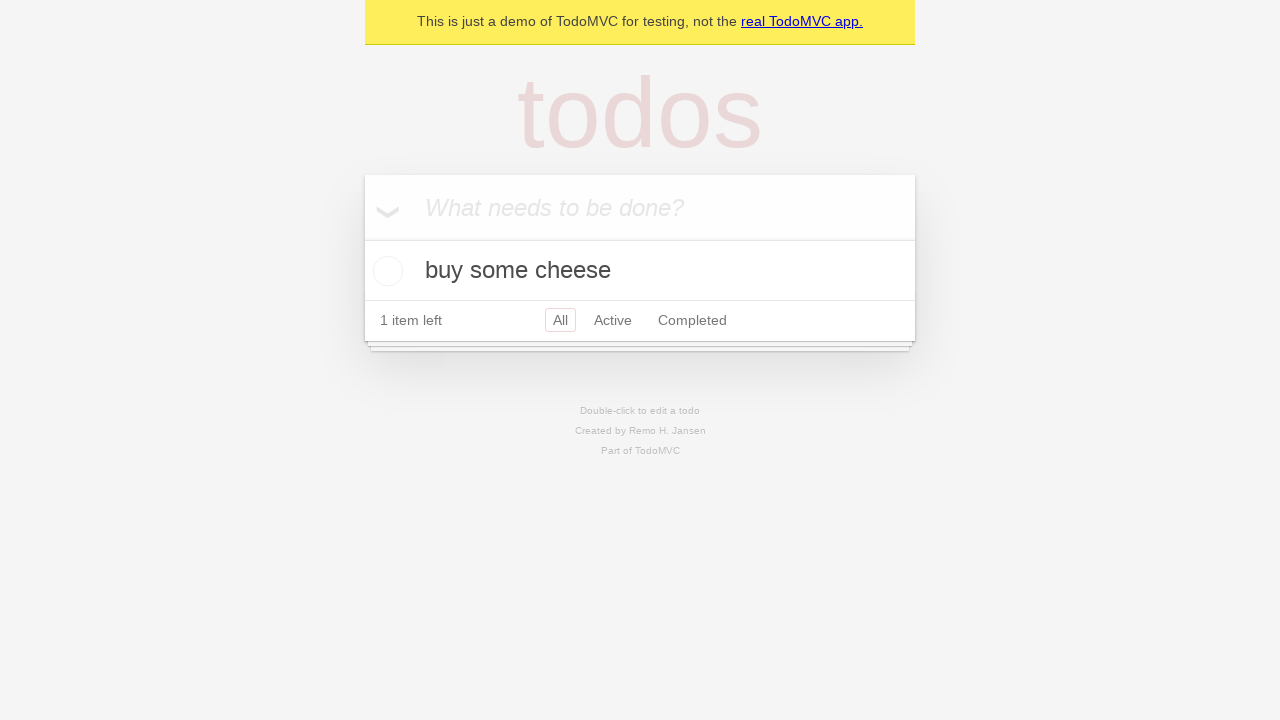

Filled todo input with 'feed the cat' on internal:attr=[placeholder="What needs to be done?"i]
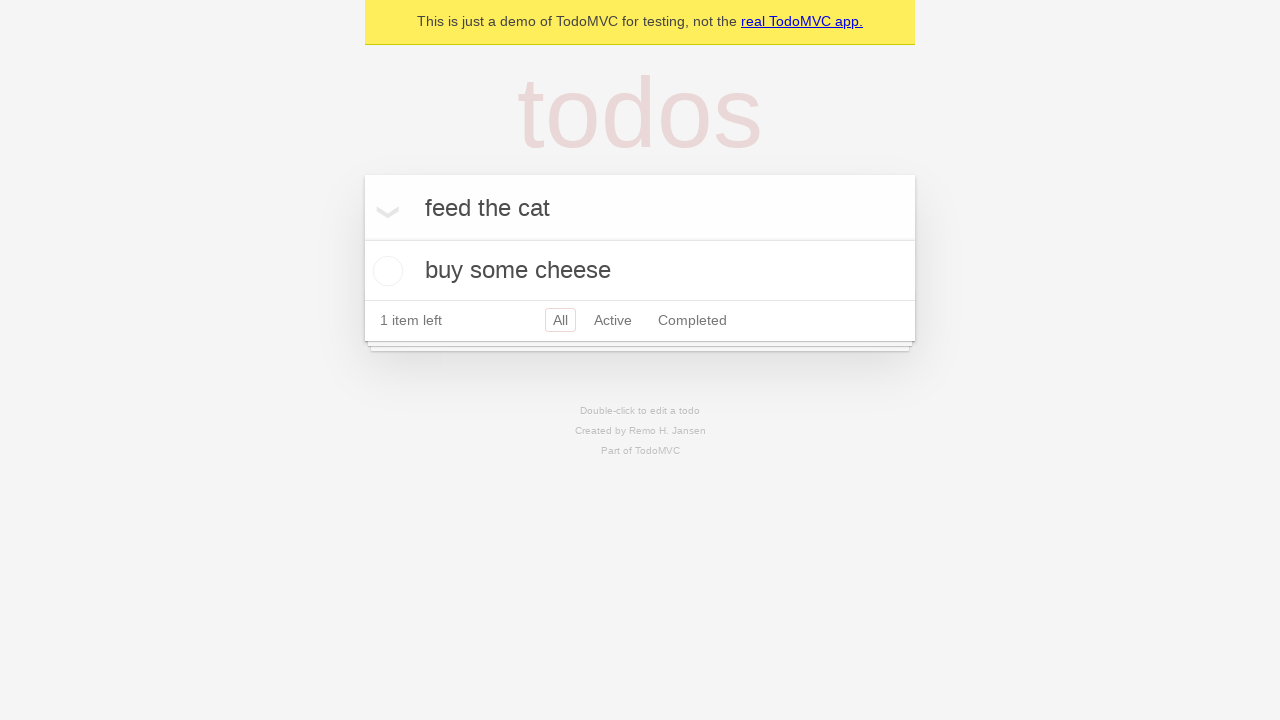

Pressed Enter to create second todo on internal:attr=[placeholder="What needs to be done?"i]
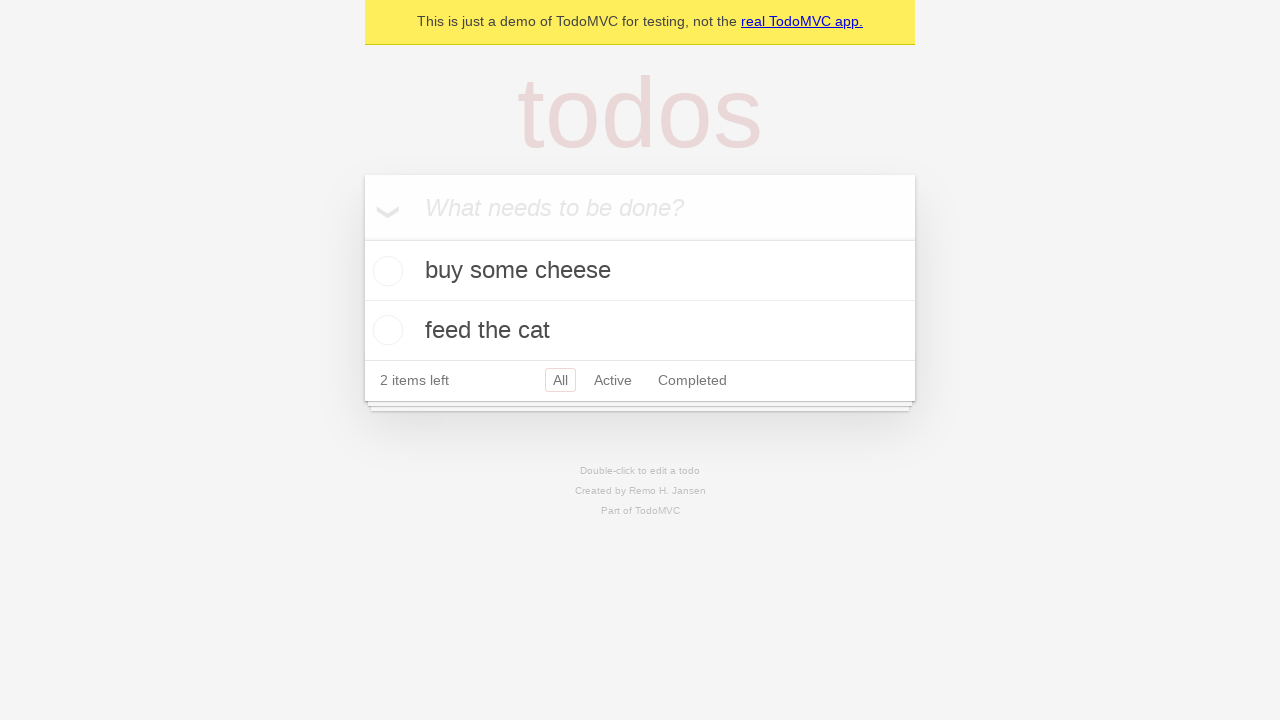

Filled todo input with 'book a doctors appointment' on internal:attr=[placeholder="What needs to be done?"i]
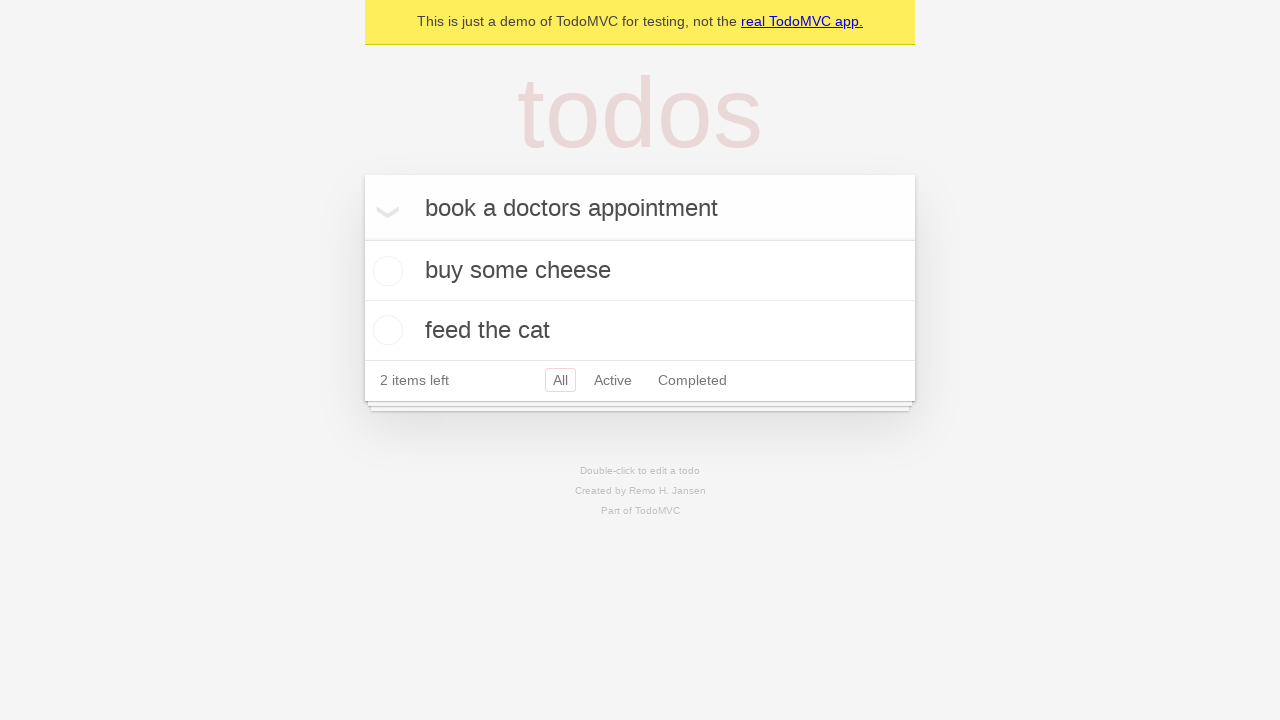

Pressed Enter to create third todo on internal:attr=[placeholder="What needs to be done?"i]
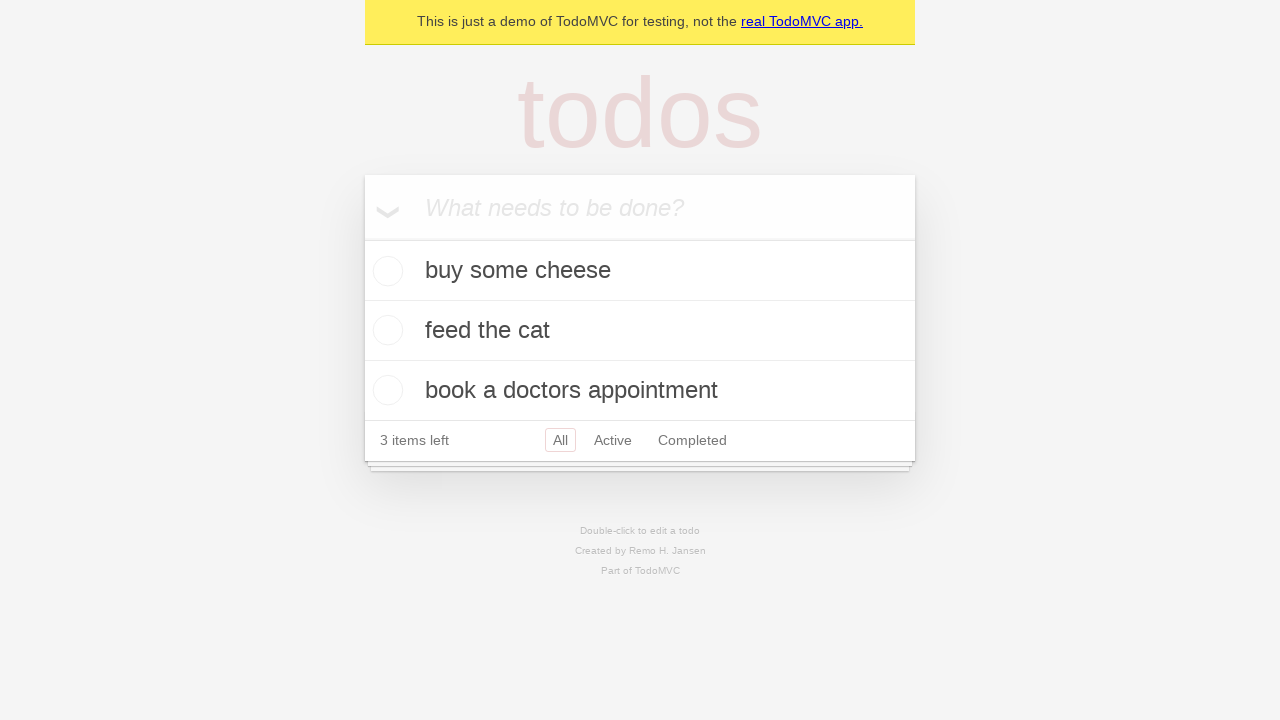

Double-clicked second todo item to enter edit mode at (640, 331) on internal:testid=[data-testid="todo-item"s] >> nth=1
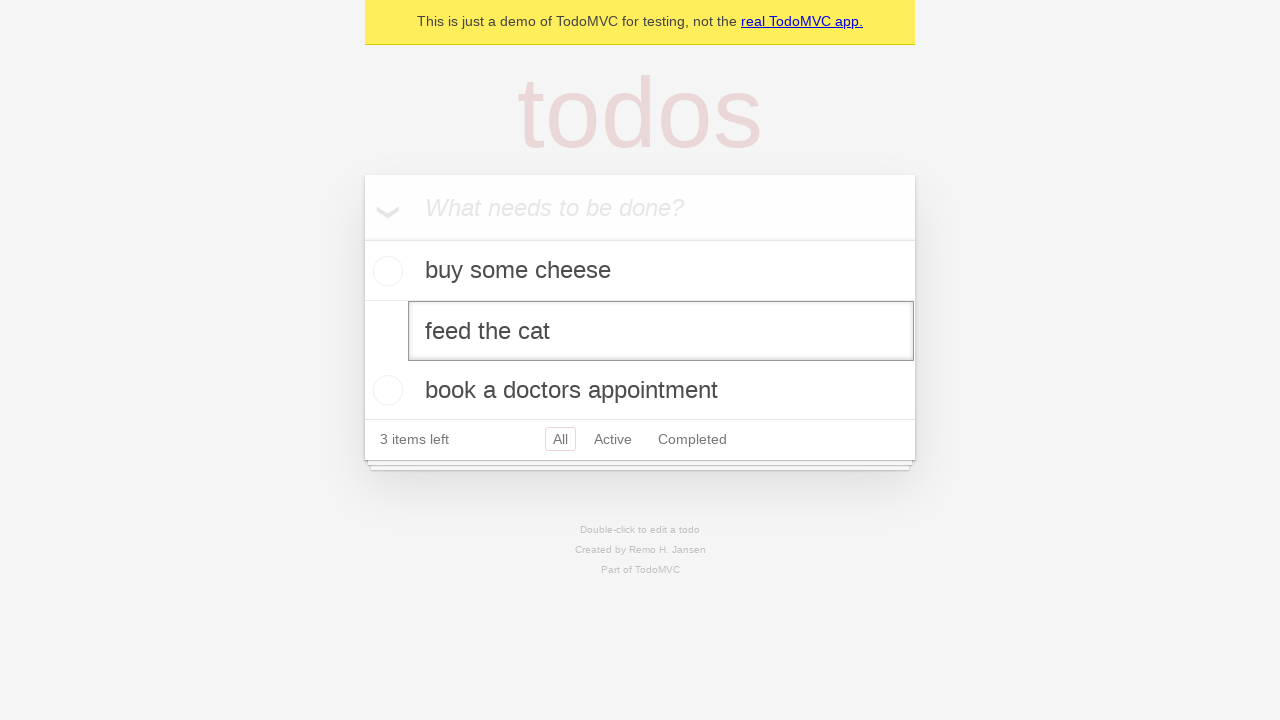

Filled edit textbox with 'buy some sausages' on internal:testid=[data-testid="todo-item"s] >> nth=1 >> internal:role=textbox[nam
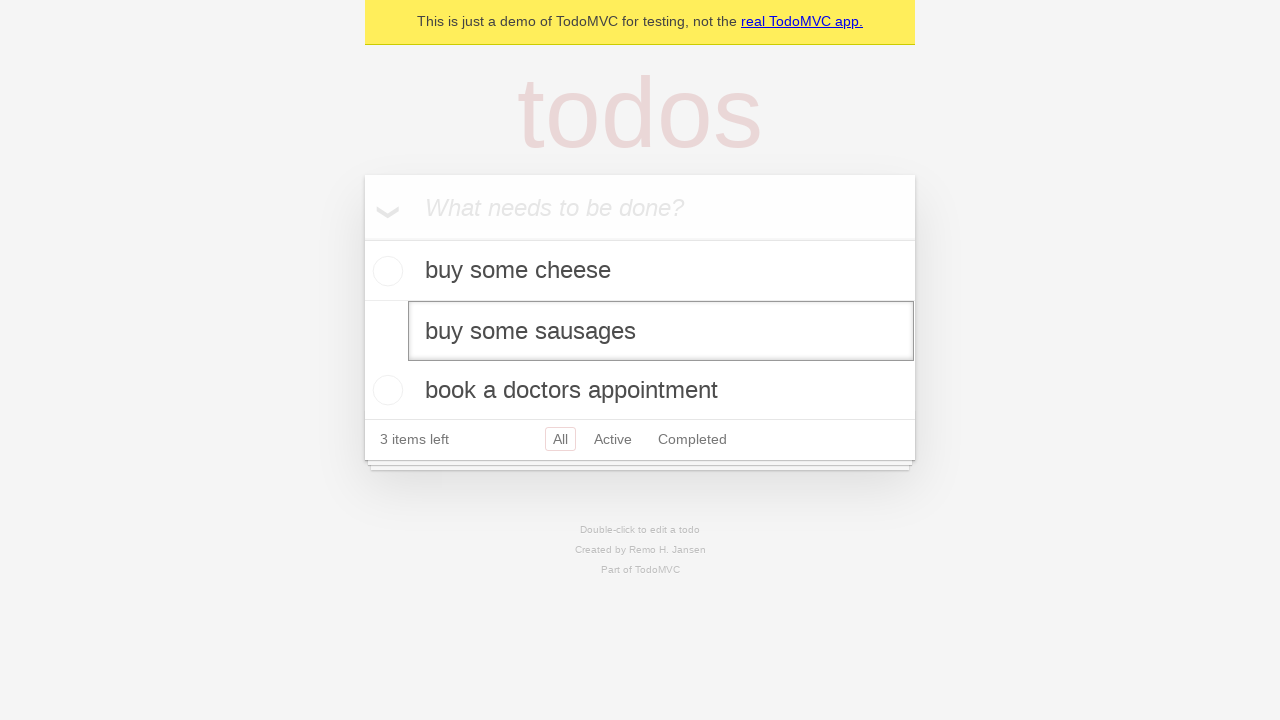

Dispatched blur event to save edited todo
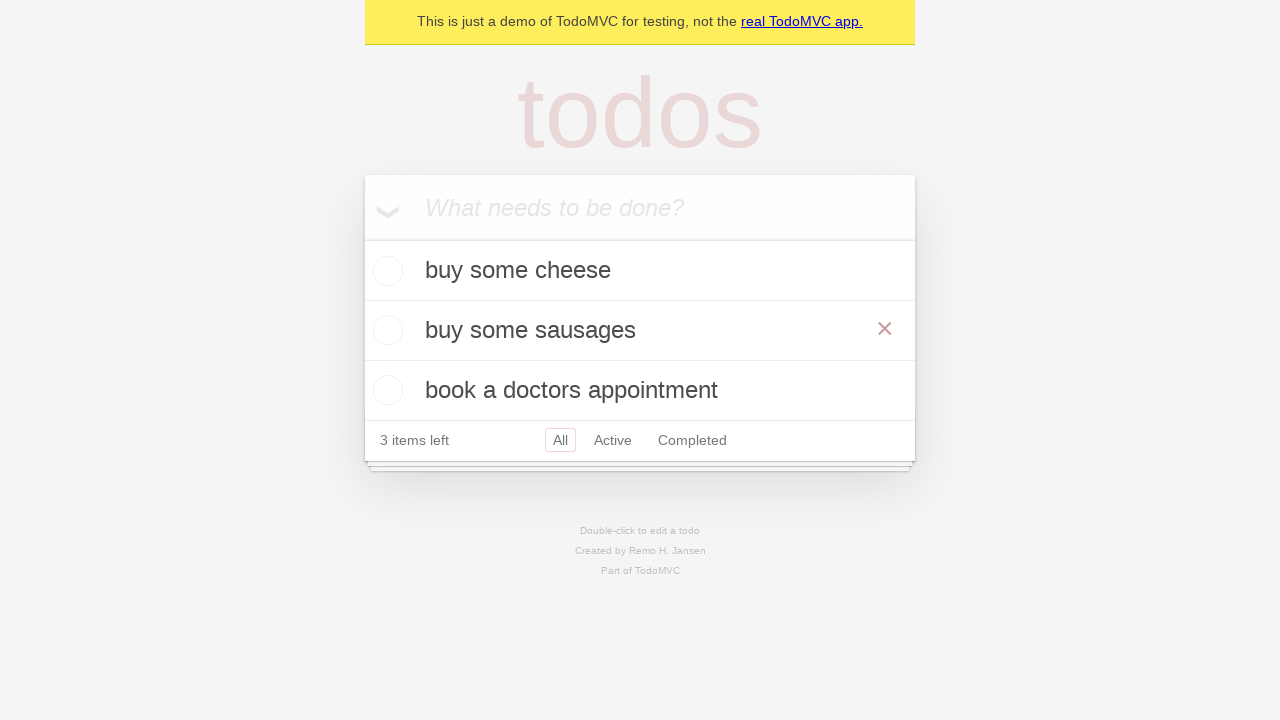

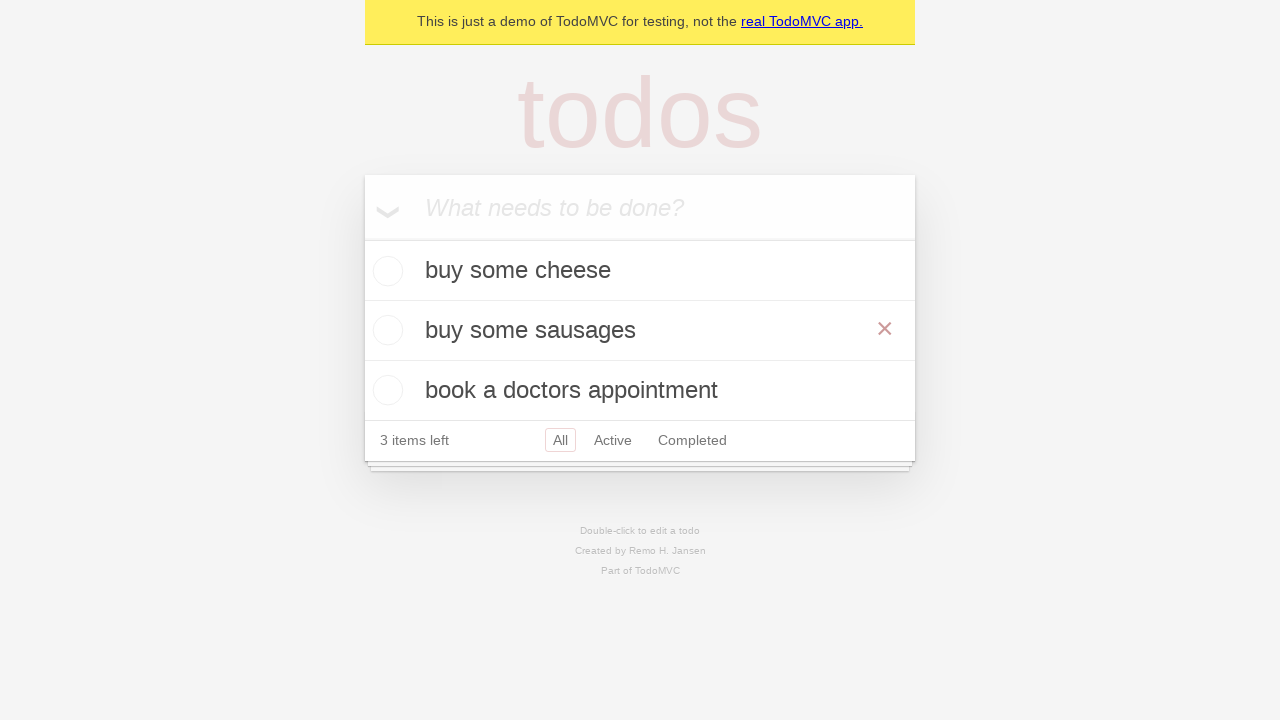